Tests regular click functionality by clicking a button and verifying the success message

Starting URL: https://demoqa.com/buttons

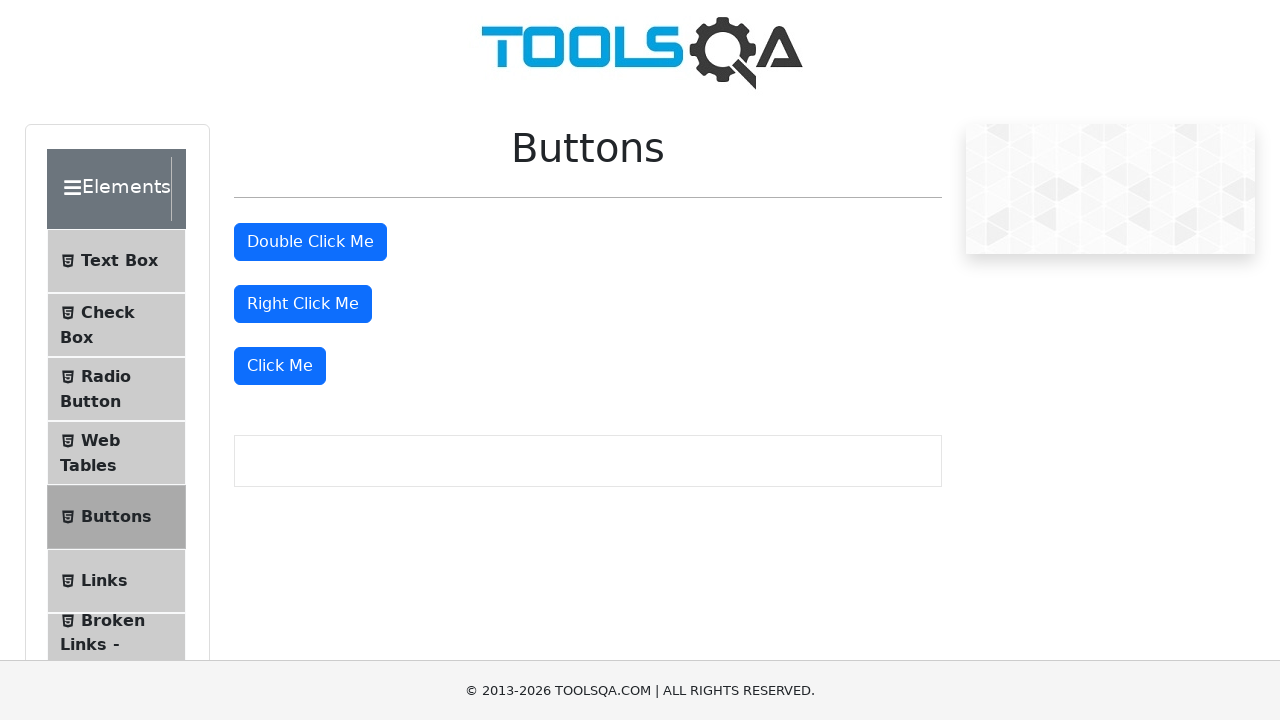

Clicked the 'Click Me' button at (280, 366) on xpath=//button[text()='Click Me']
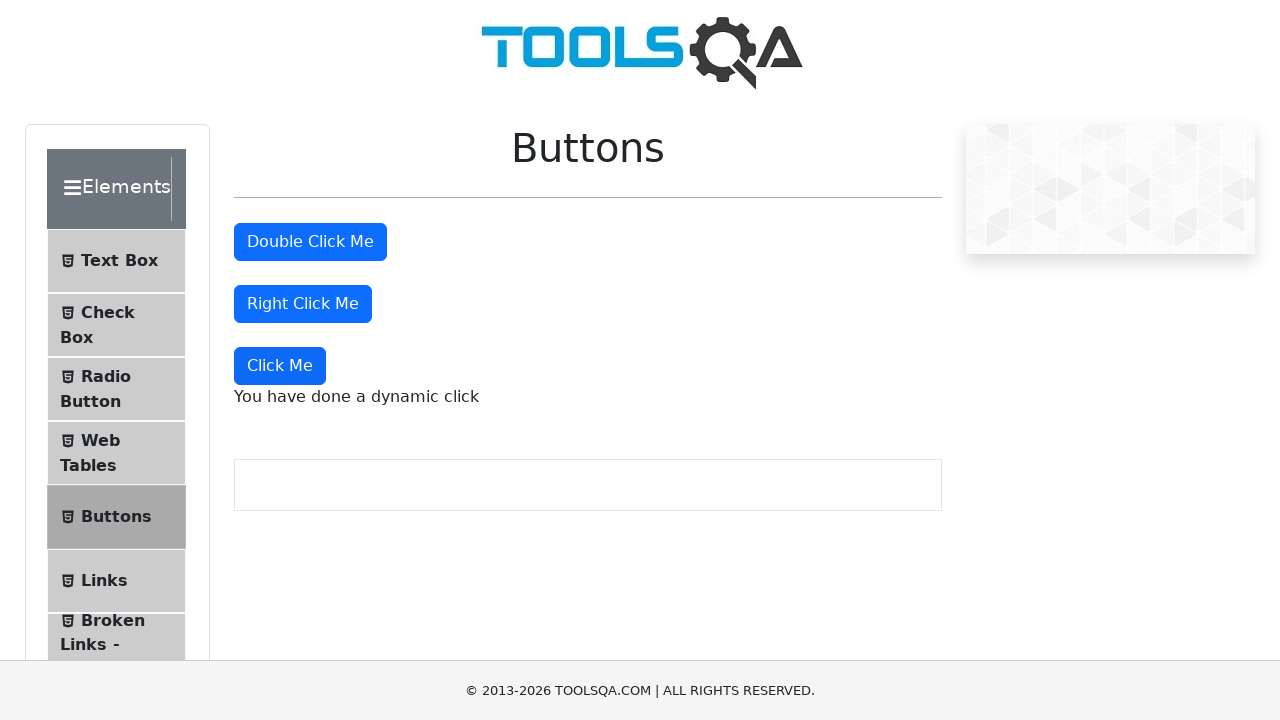

Success message element appeared
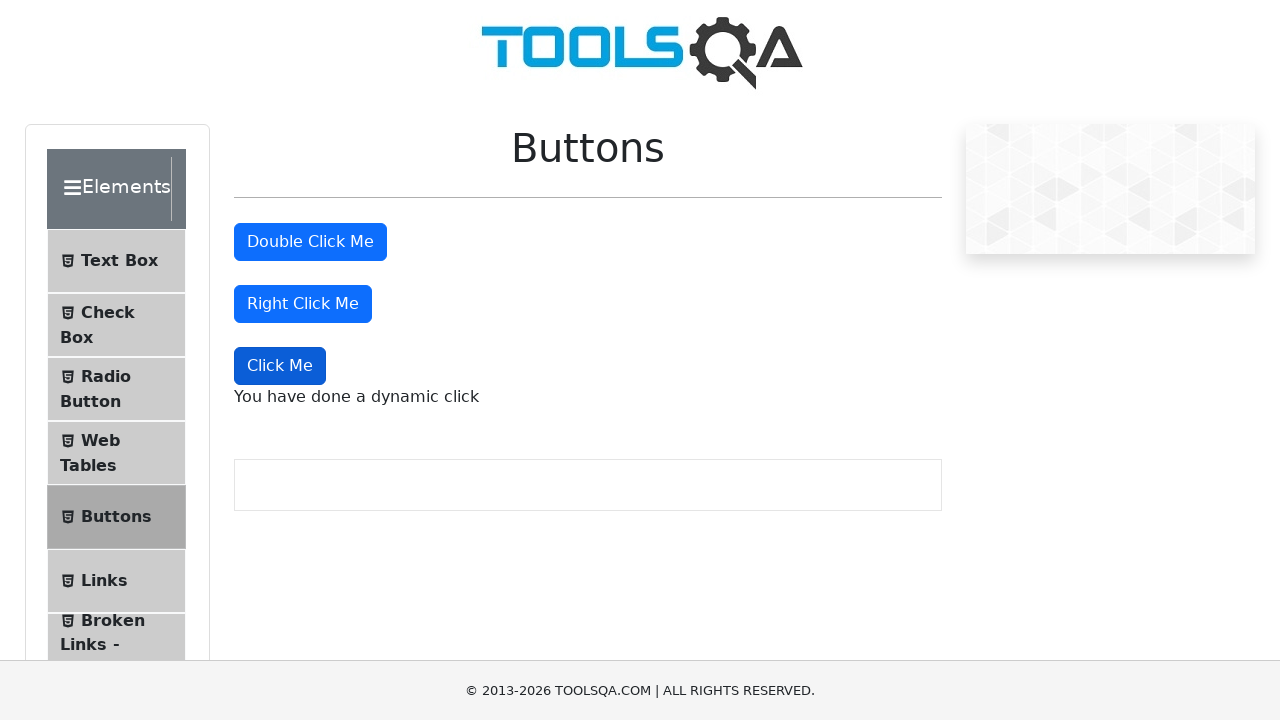

Verified success message text matches expected value
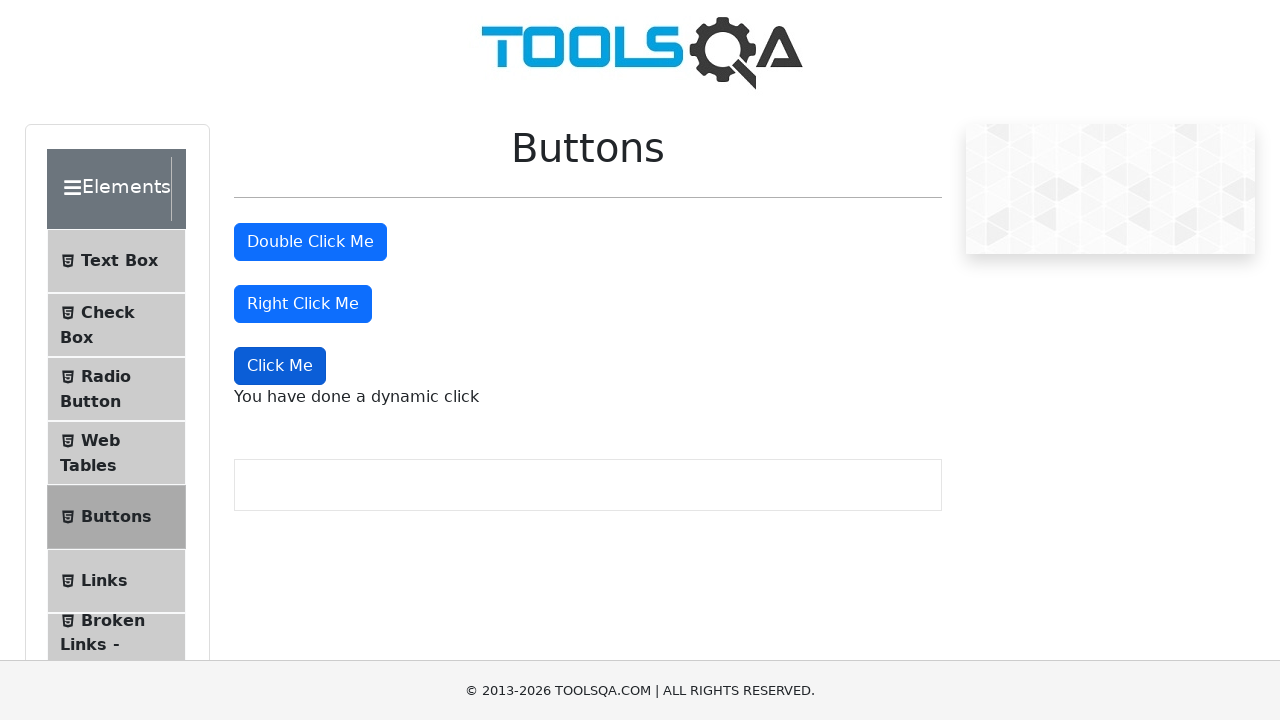

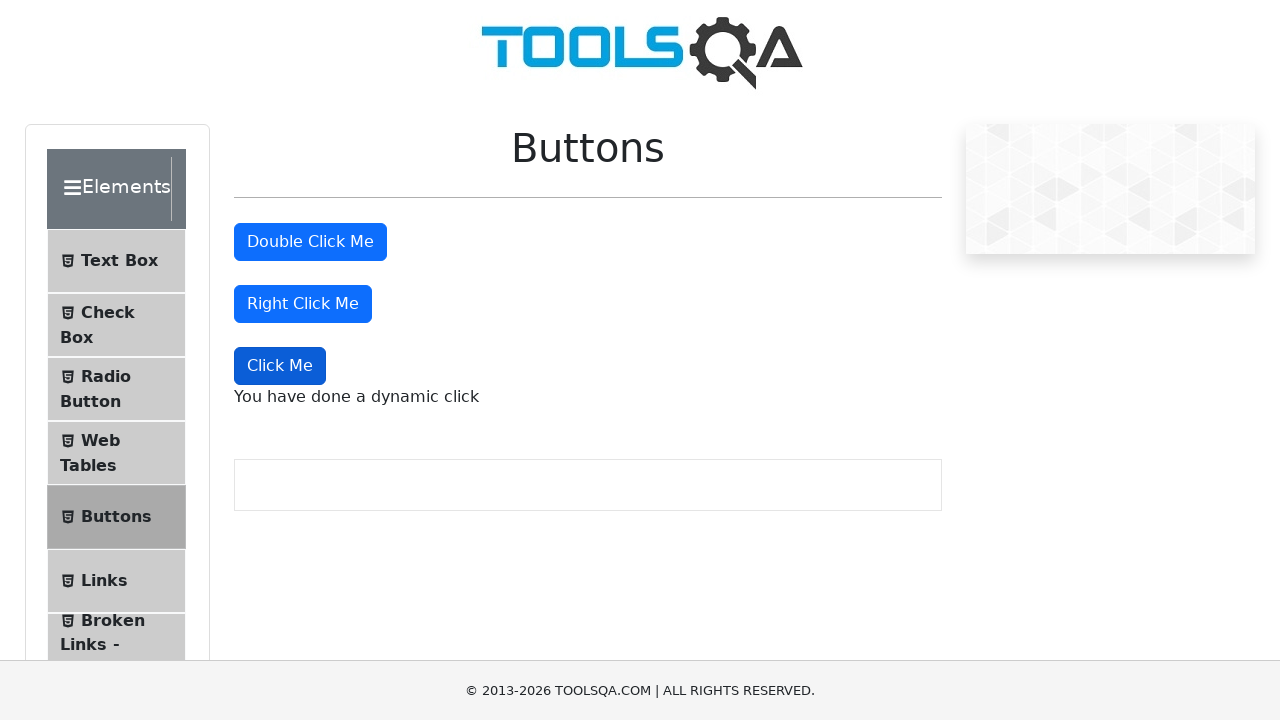